Navigates to Flipkart homepage and verifies that link elements are present on the page

Starting URL: https://www.flipkart.com

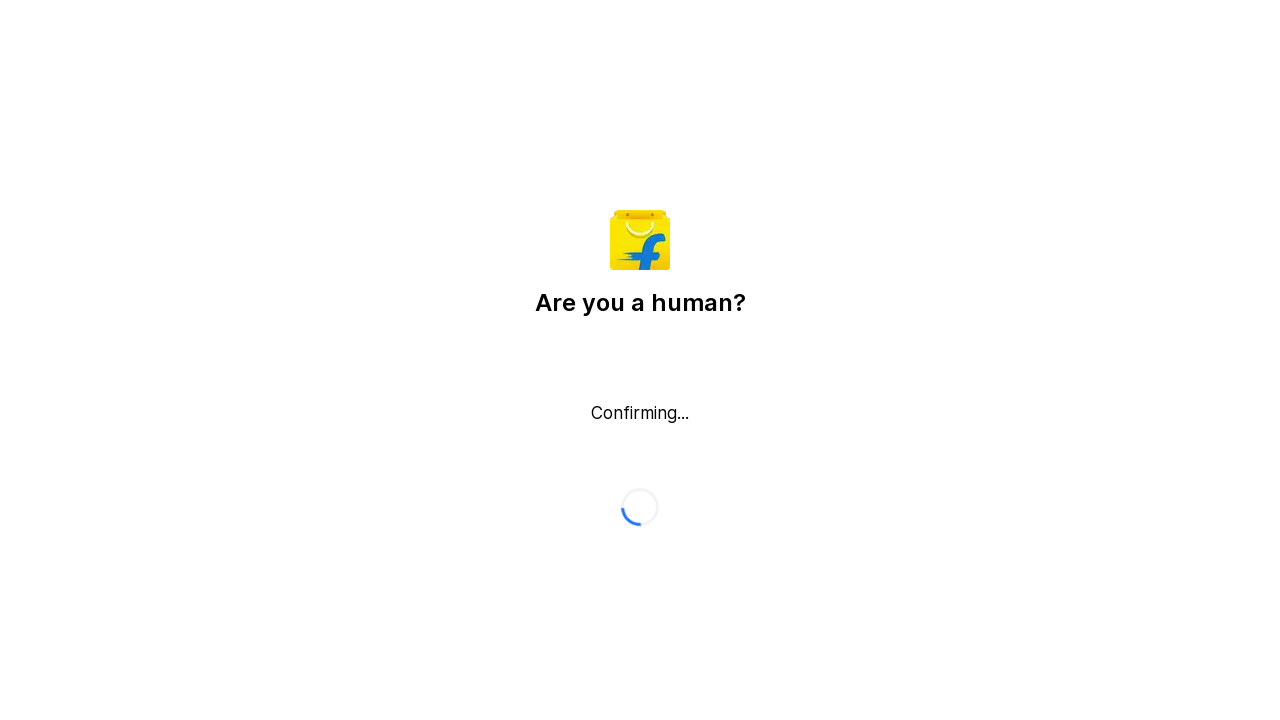

Waited for link elements to be attached to the page
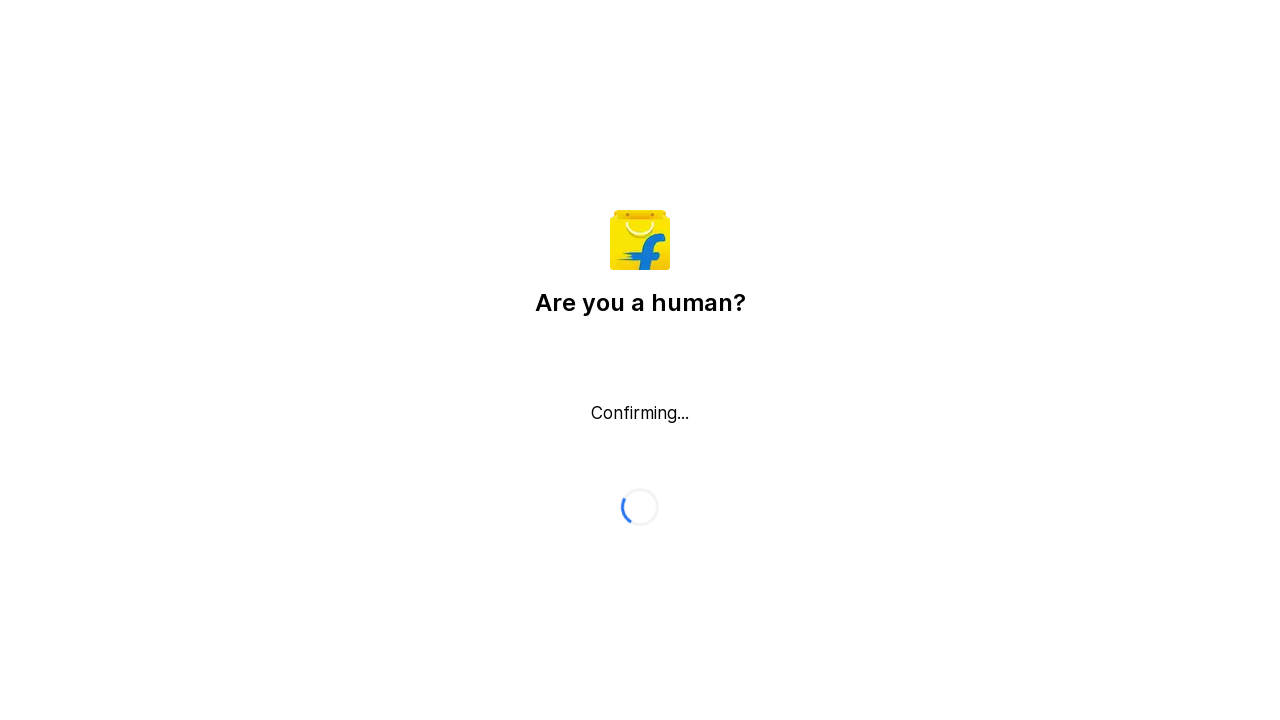

Located all link elements on the page
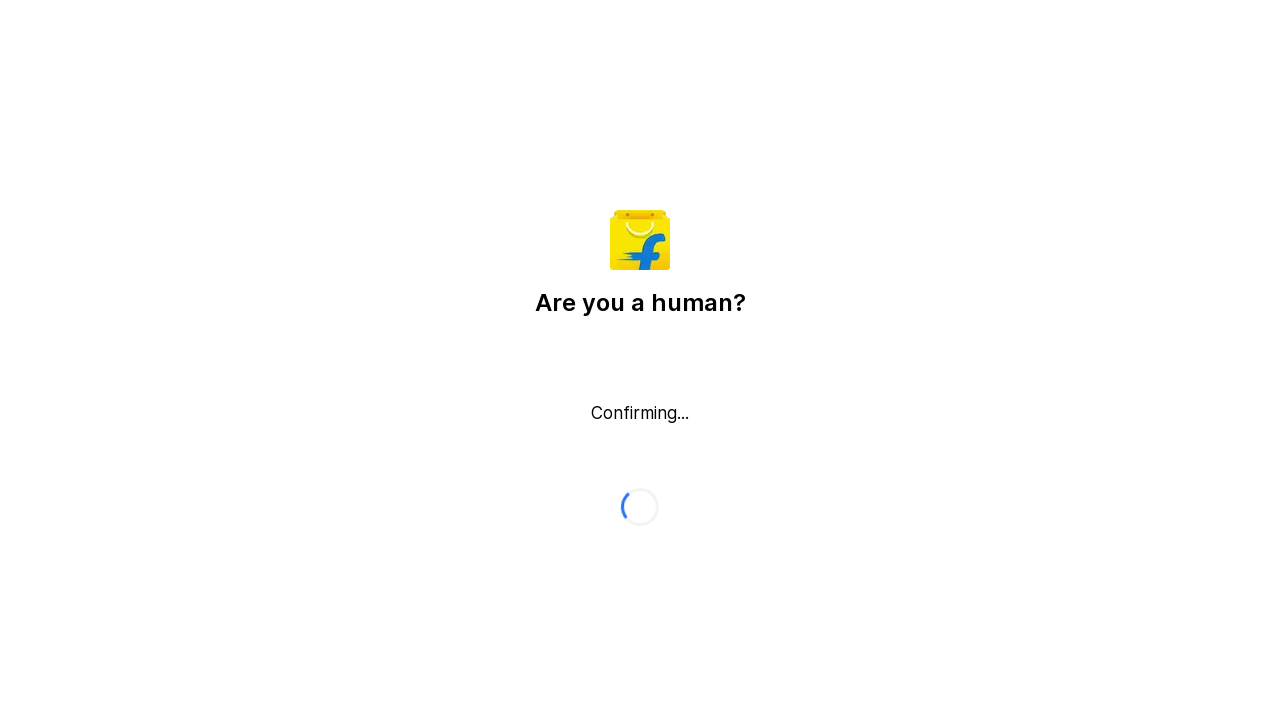

Verified that link elements are present on Flipkart homepage
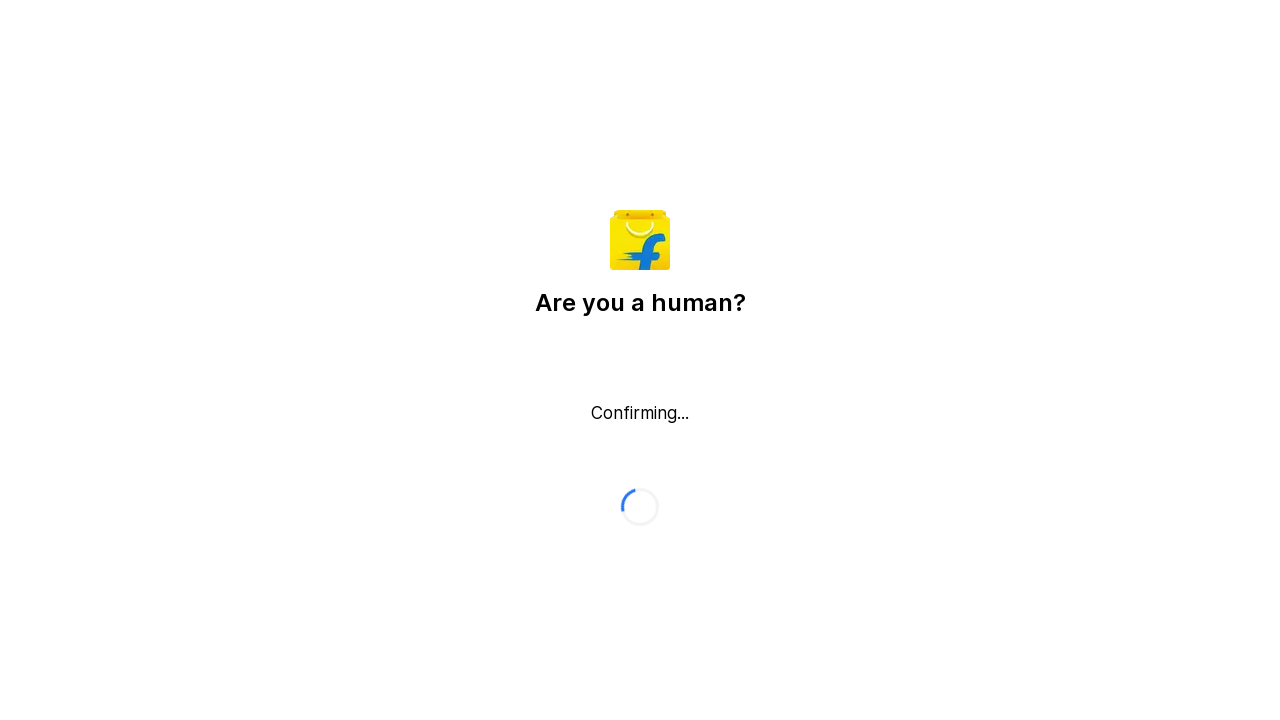

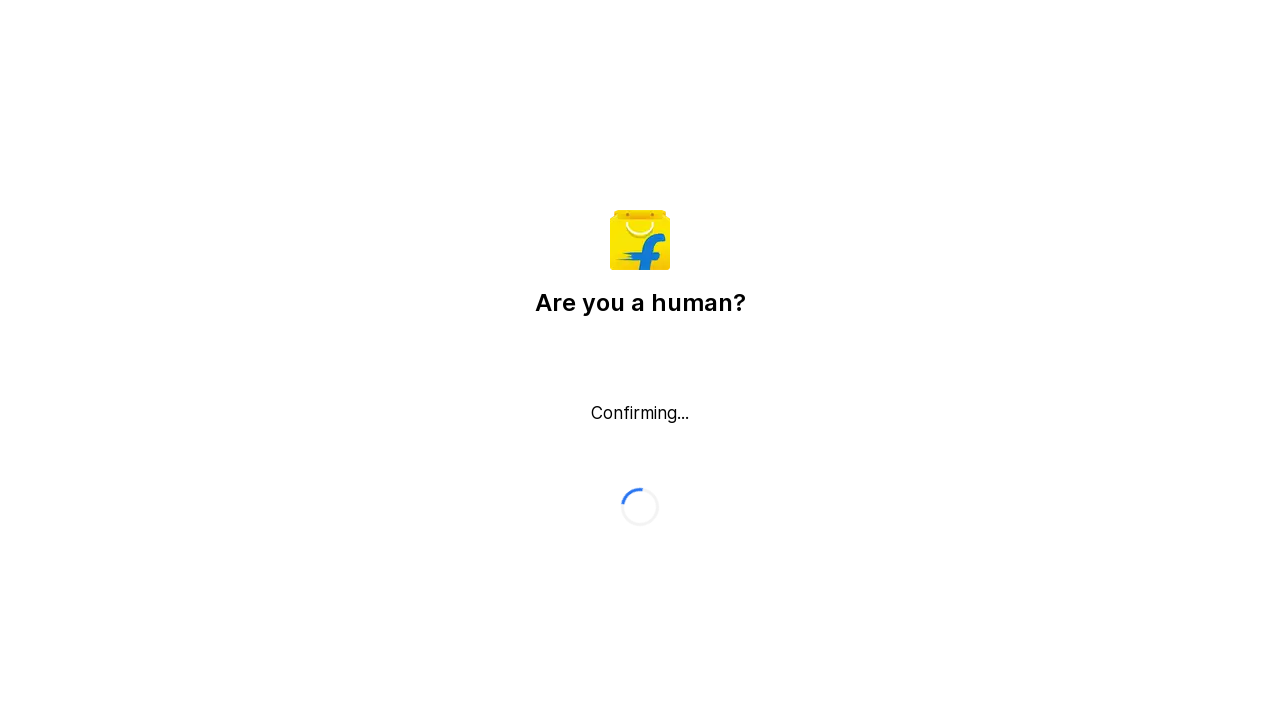